Navigates to SJSU admissions impaction results page and verifies the data table is present and loaded

Starting URL: https://www.sjsu.edu/admissions/impaction/freshmen-impaction-results/index.php

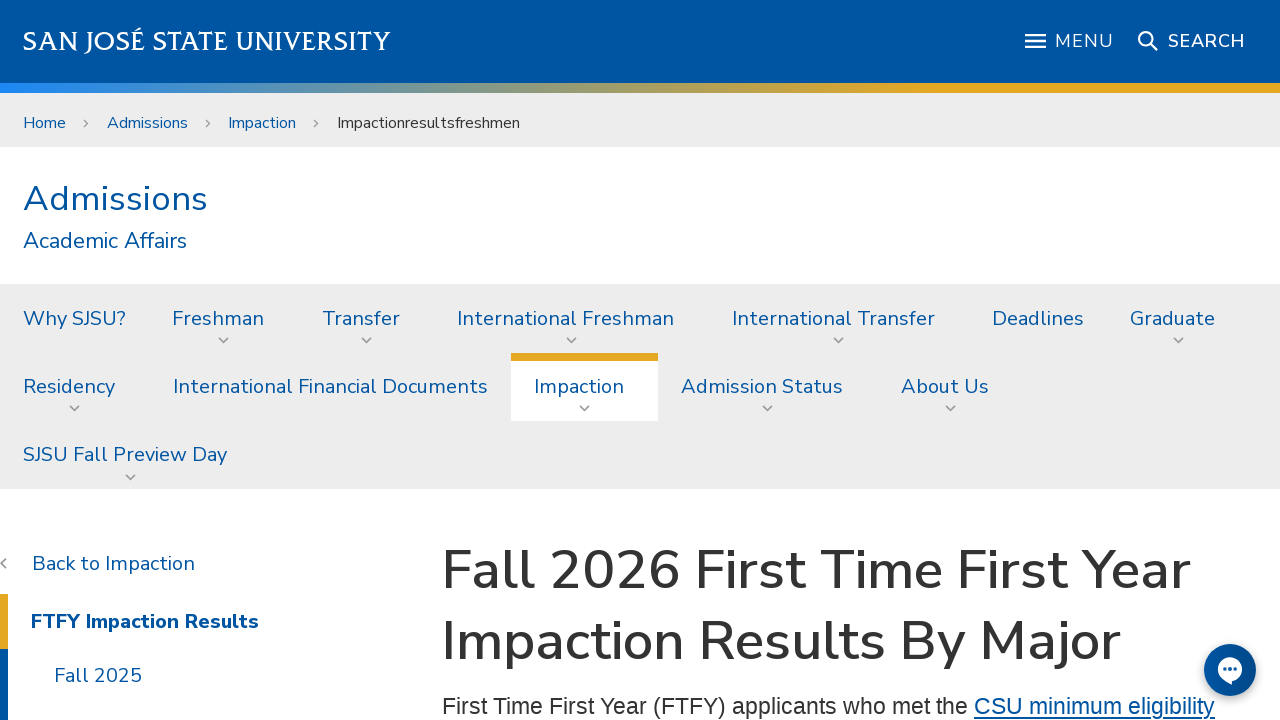

Waited for data table in main content area to load
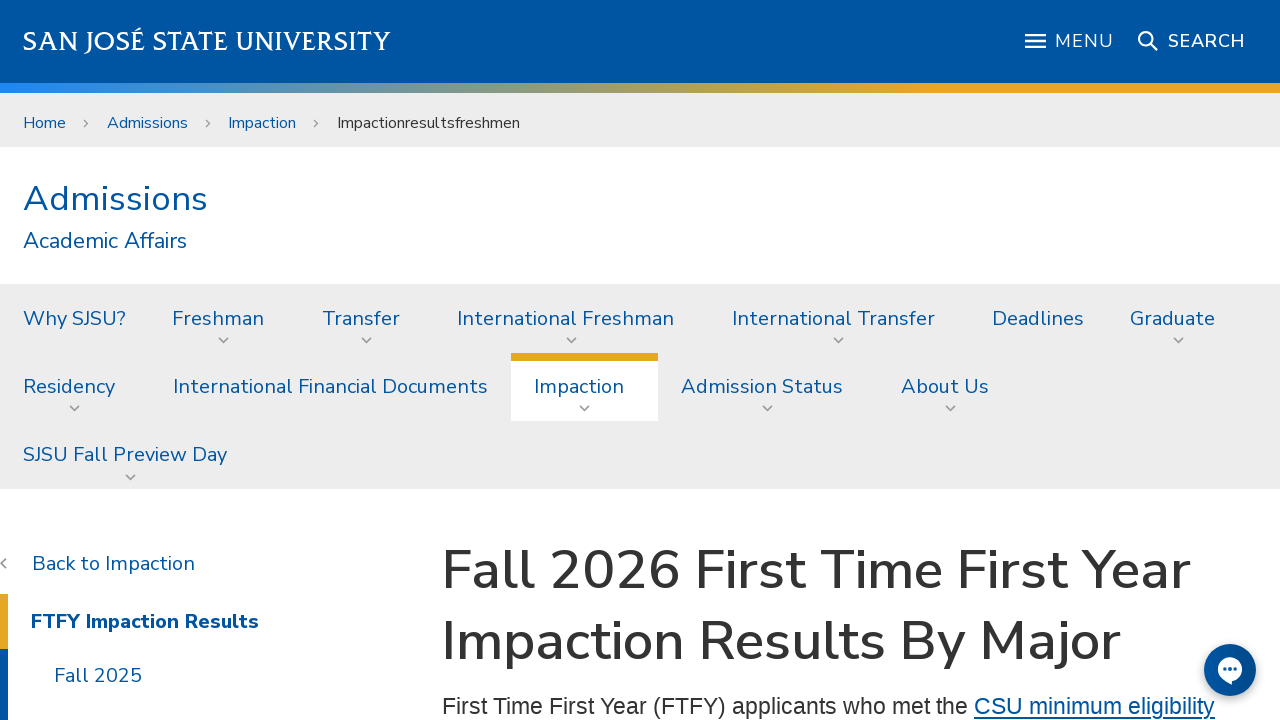

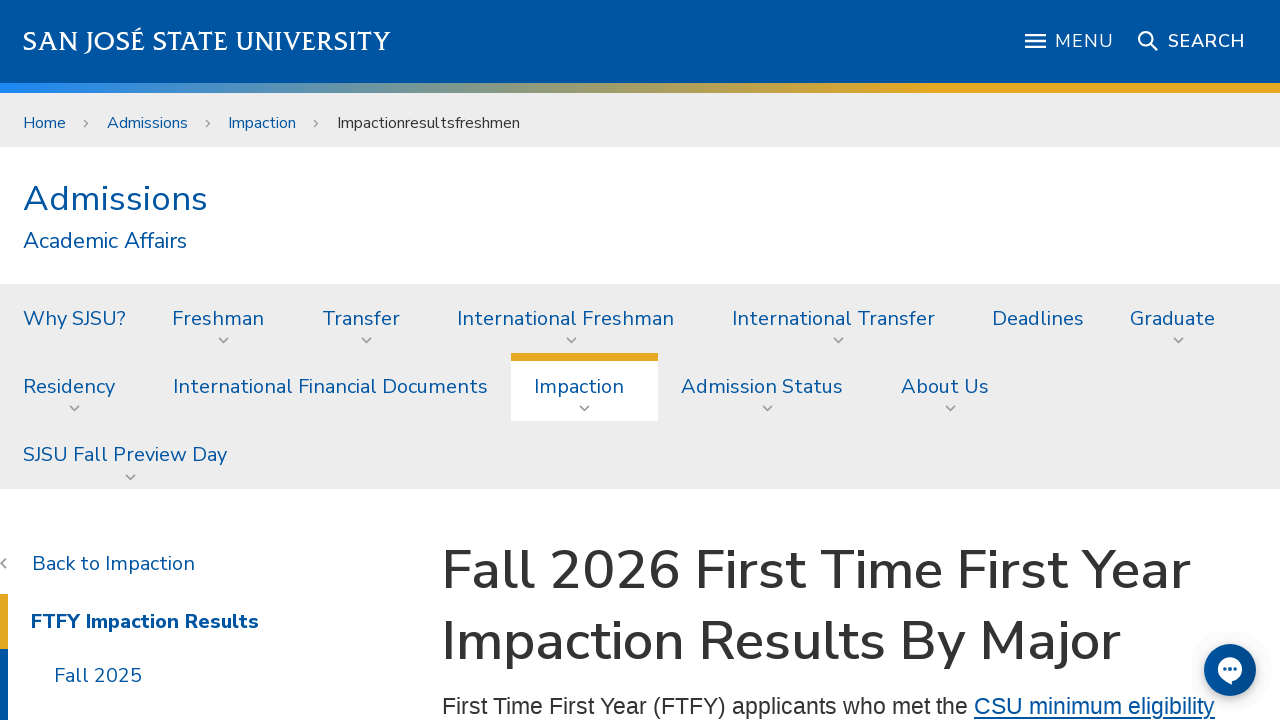